Tests mouse hover interactions on the main navigation menu, hovering over menu items and clicking on a course category link

Starting URL: http://www.imooc.com

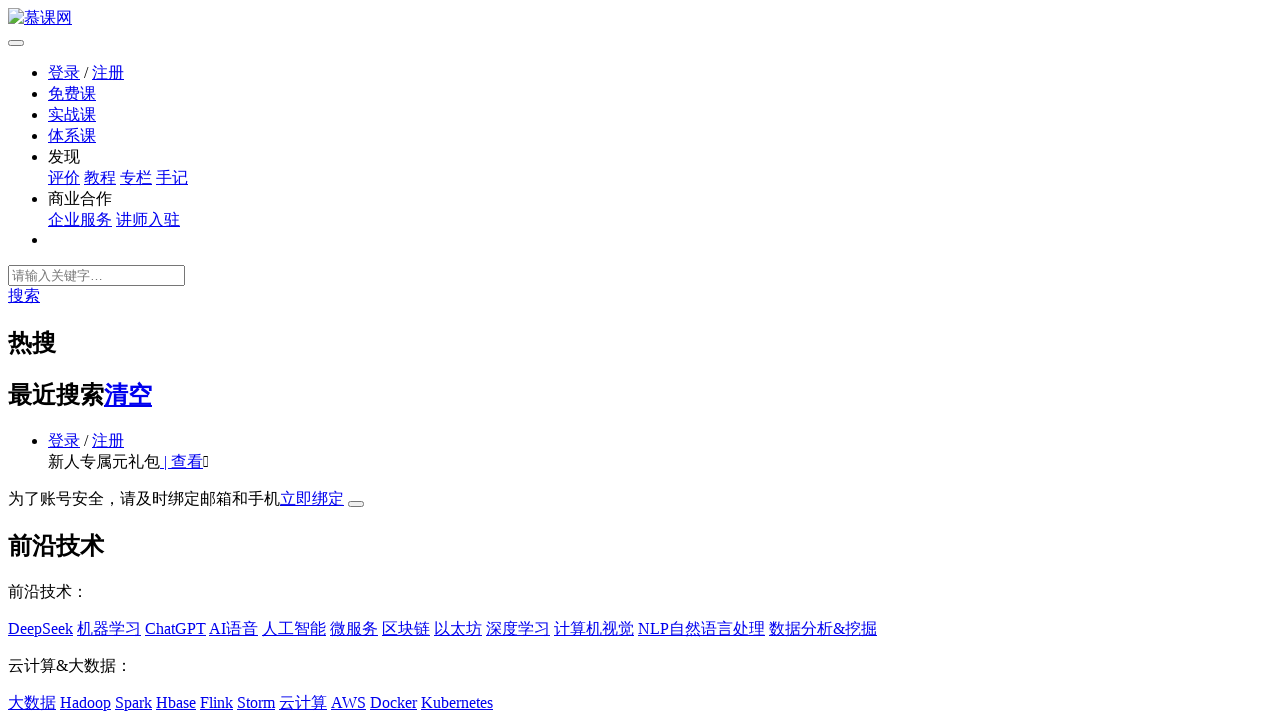

Main navigation menu loaded and visible
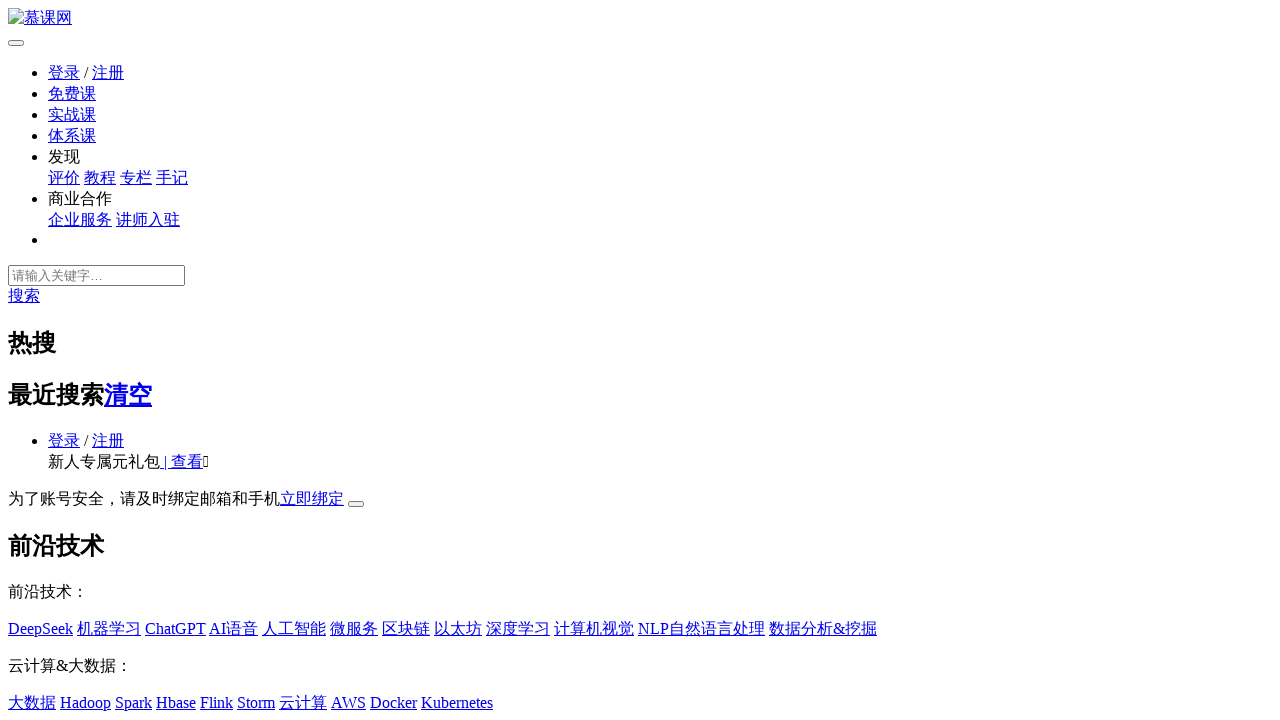

Hovered over first menu item in navigation at (640, 361) on .menuContent .item >> nth=0
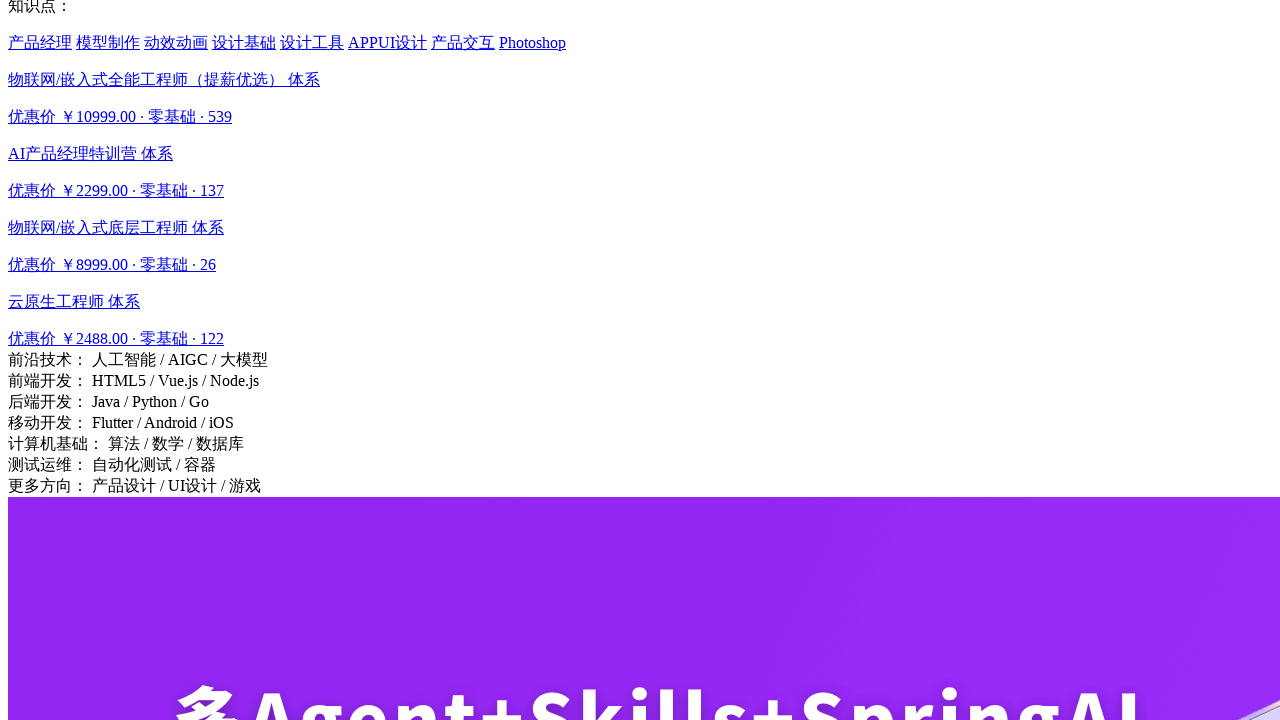

Clicked on HTML/CSS course category link at (220, 361) on text=HTML/CSS
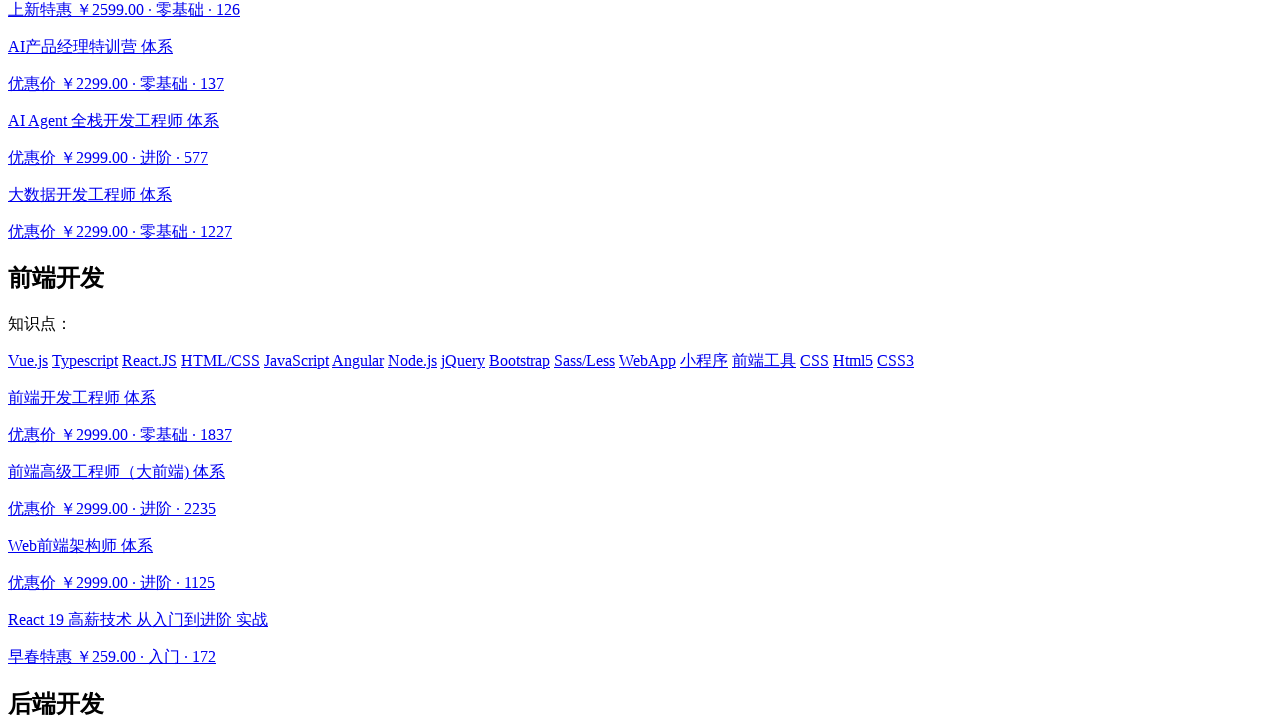

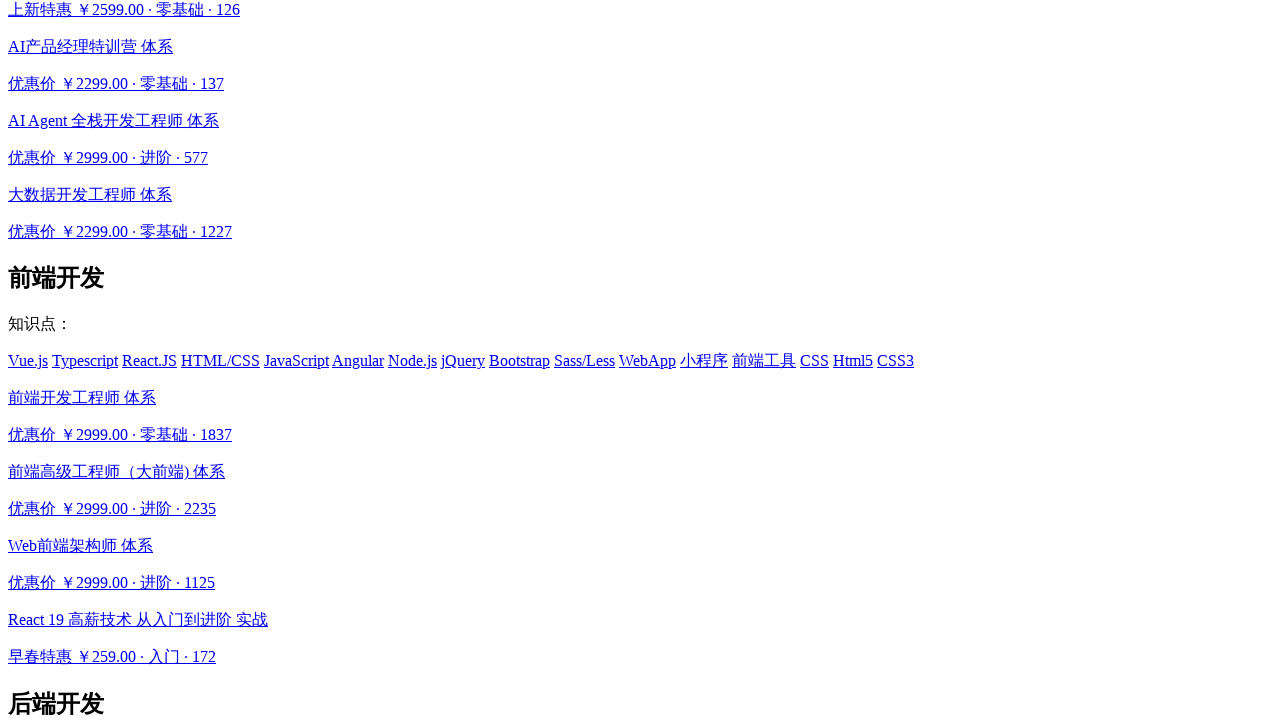